Tests that a todo item is removed when edited to an empty string

Starting URL: https://demo.playwright.dev/todomvc

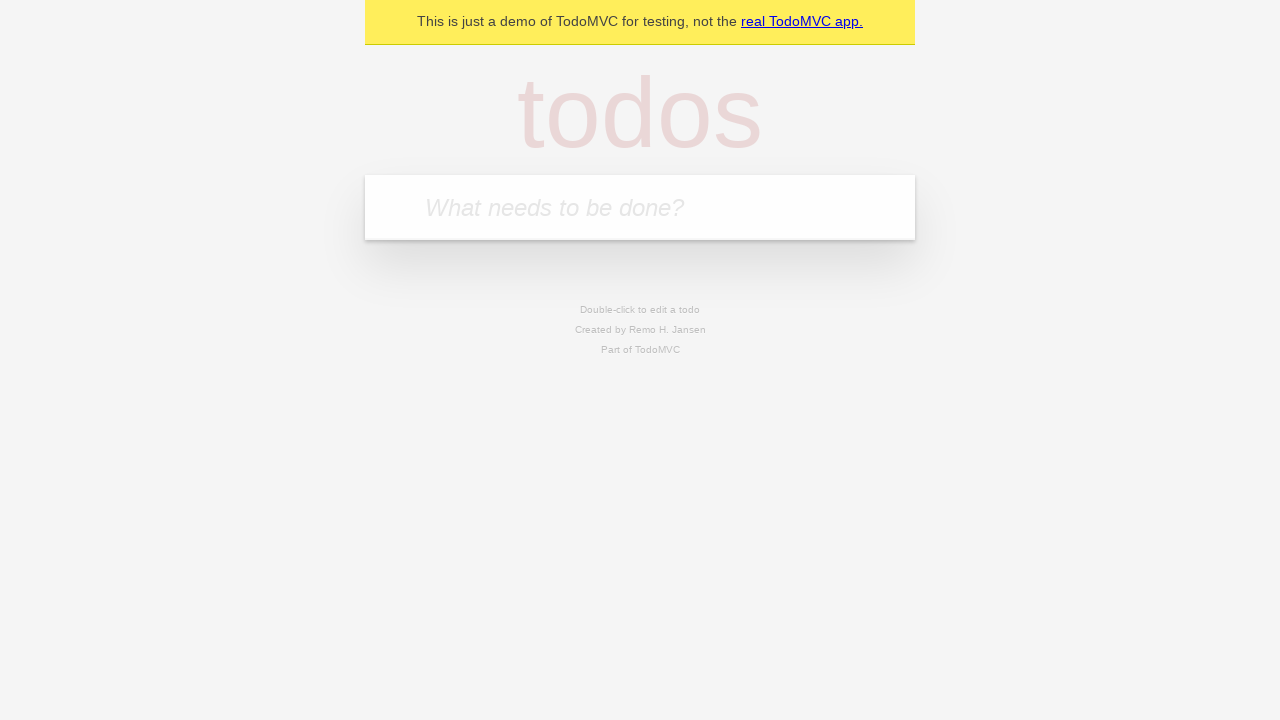

Filled todo input with 'buy some cheese' on internal:attr=[placeholder="What needs to be done?"i]
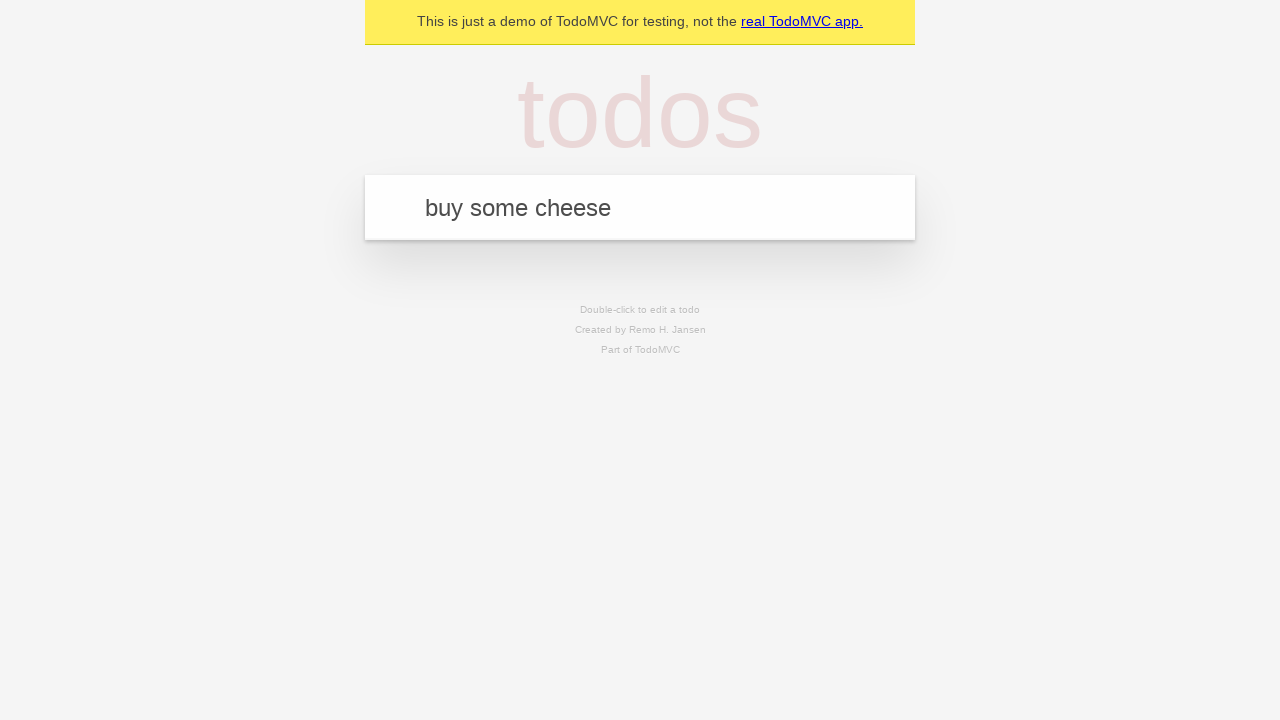

Pressed Enter to create todo item 'buy some cheese' on internal:attr=[placeholder="What needs to be done?"i]
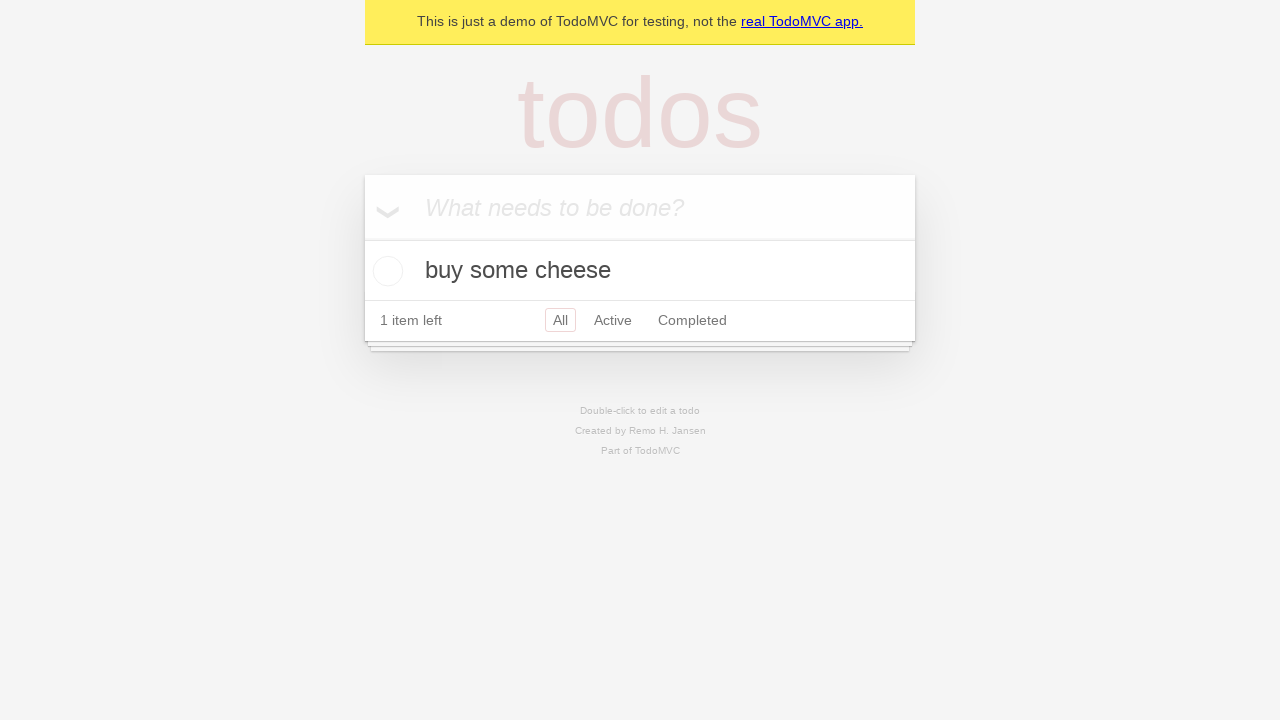

Filled todo input with 'feed the cat' on internal:attr=[placeholder="What needs to be done?"i]
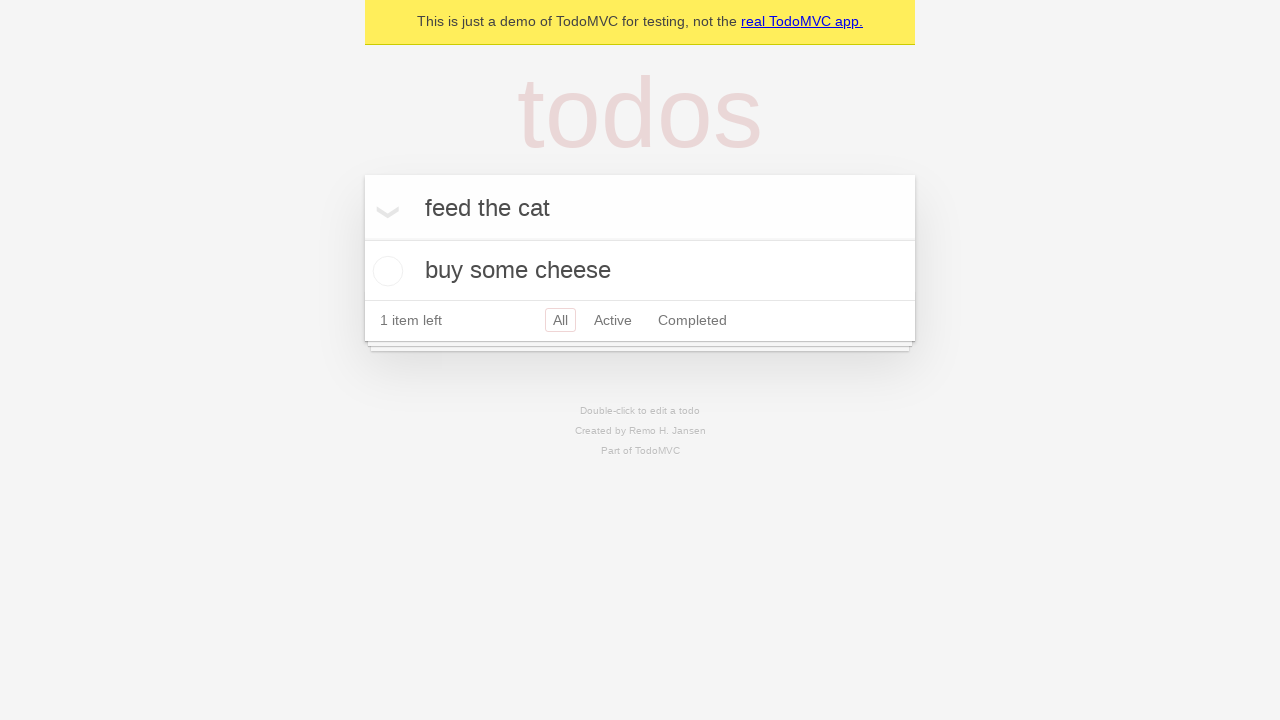

Pressed Enter to create todo item 'feed the cat' on internal:attr=[placeholder="What needs to be done?"i]
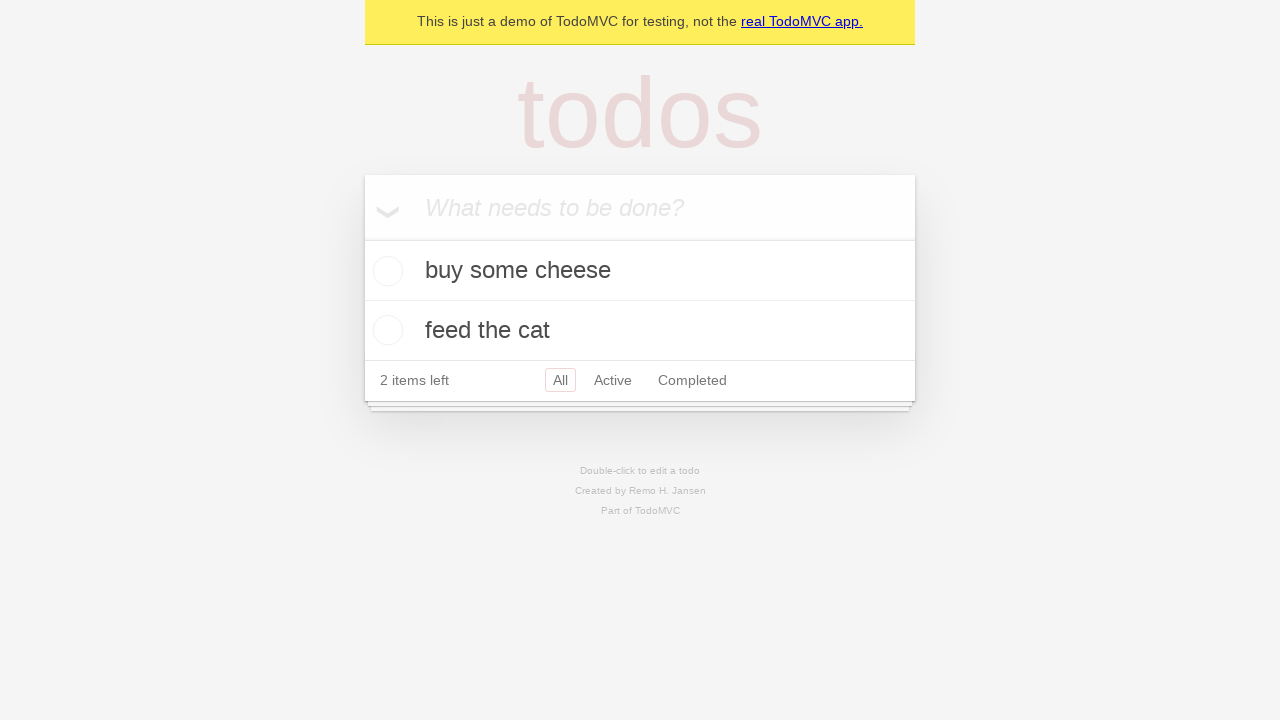

Filled todo input with 'book a doctors appointment' on internal:attr=[placeholder="What needs to be done?"i]
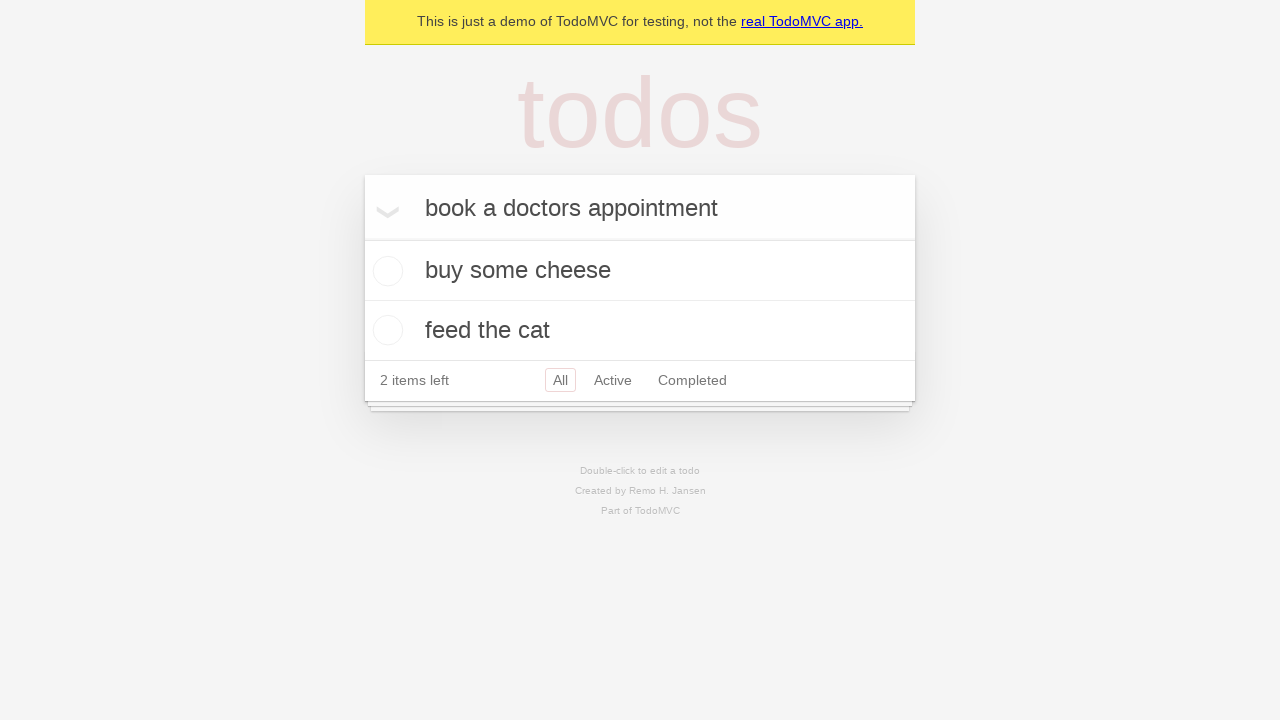

Pressed Enter to create todo item 'book a doctors appointment' on internal:attr=[placeholder="What needs to be done?"i]
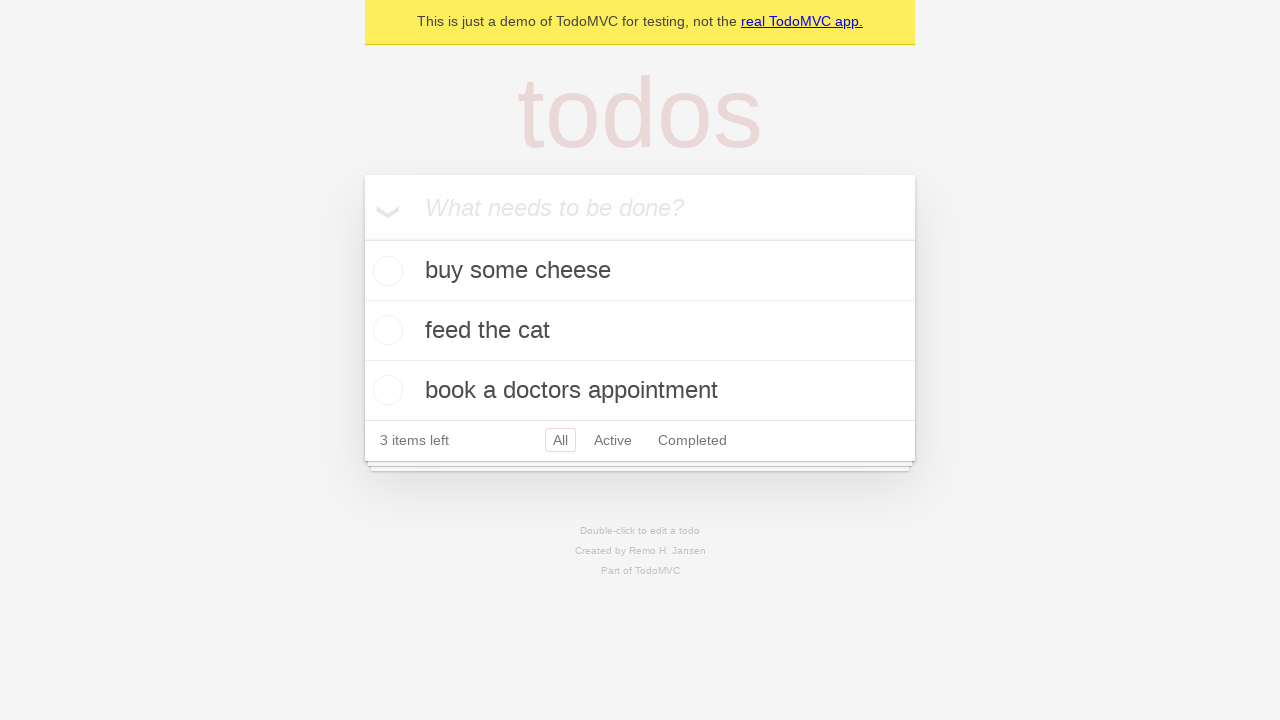

Waited for all 3 todo items to be created in localStorage
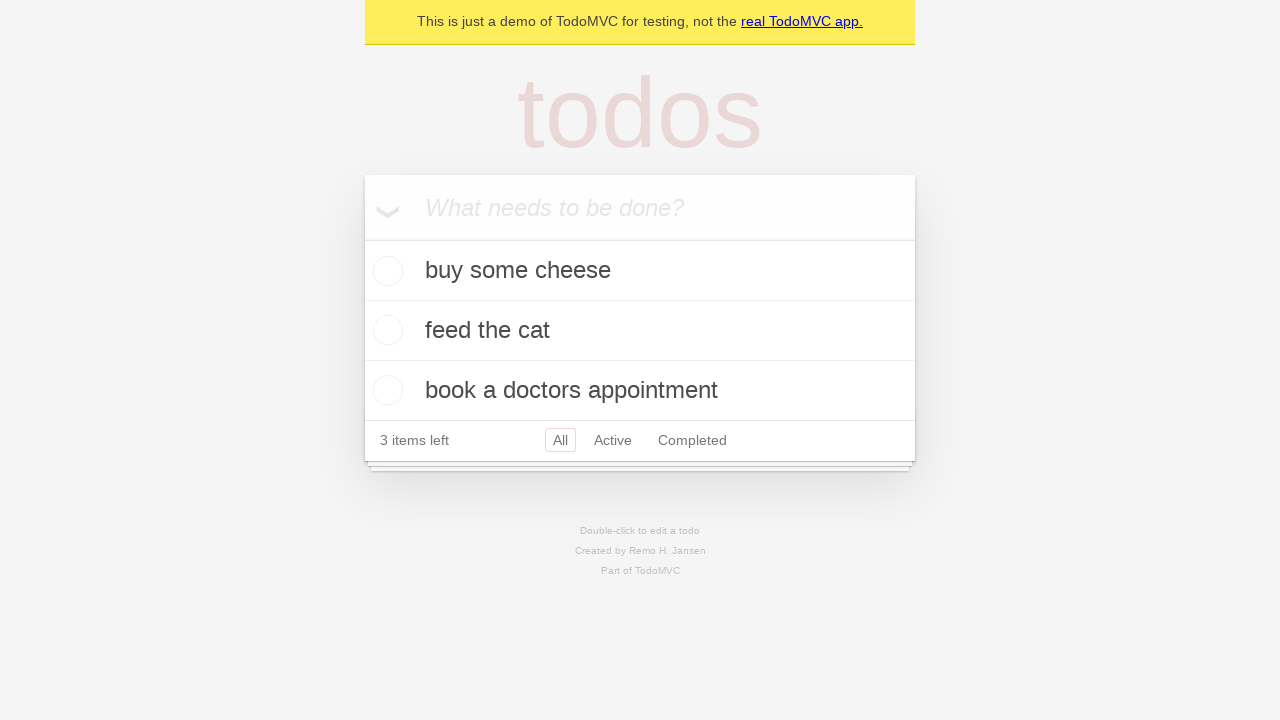

Double-clicked on second todo item to enter edit mode at (640, 331) on internal:testid=[data-testid="todo-item"s] >> nth=1
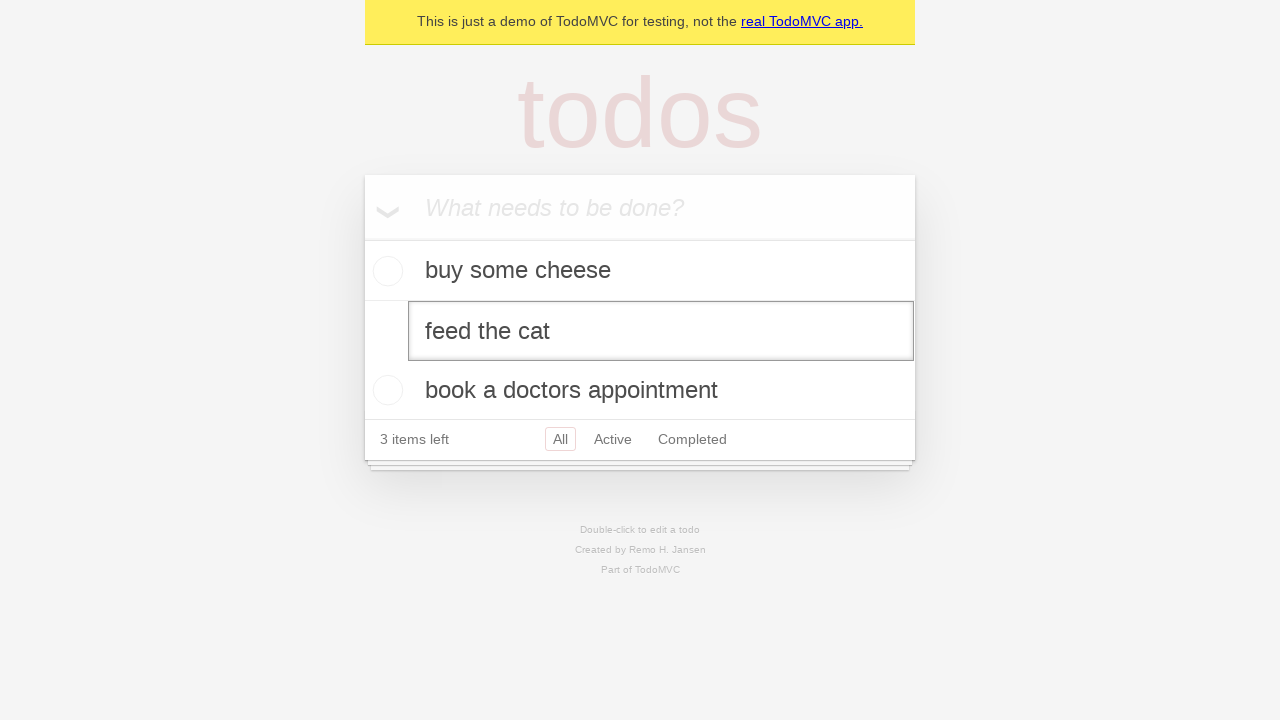

Cleared the text in the edit field by filling with empty string on internal:testid=[data-testid="todo-item"s] >> nth=1 >> internal:role=textbox[nam
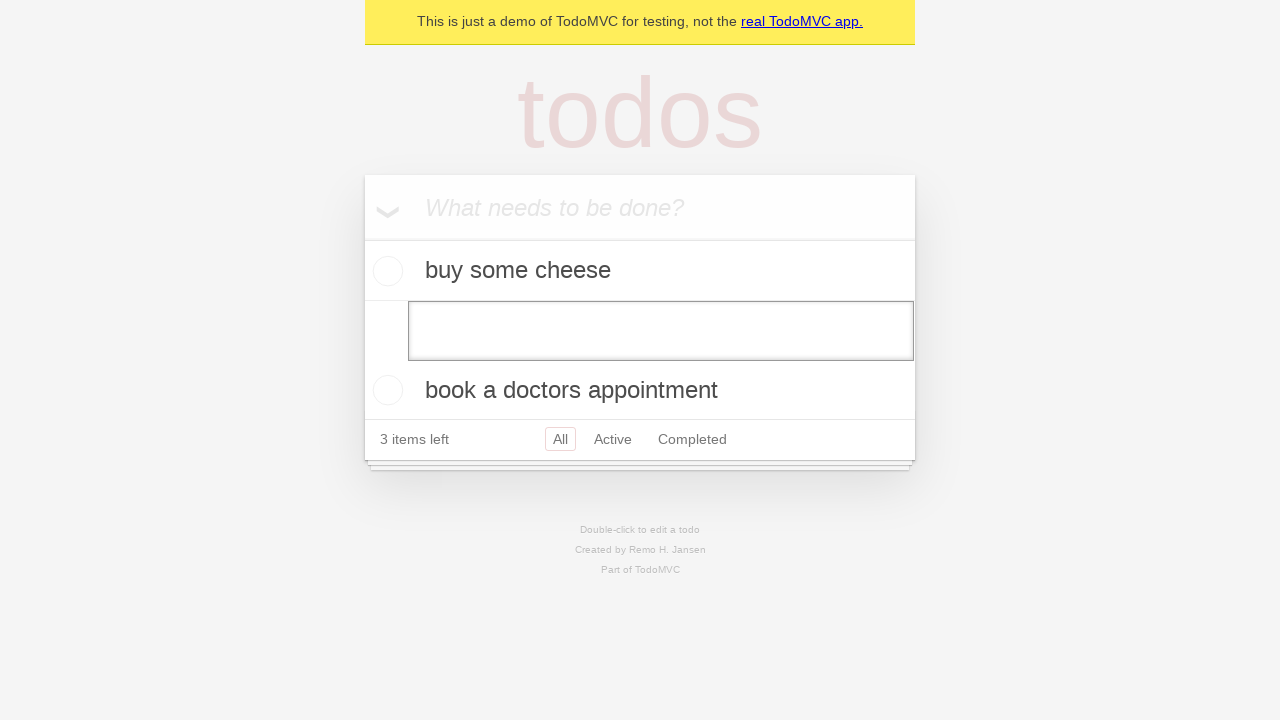

Pressed Enter to confirm empty edit, removing the todo item on internal:testid=[data-testid="todo-item"s] >> nth=1 >> internal:role=textbox[nam
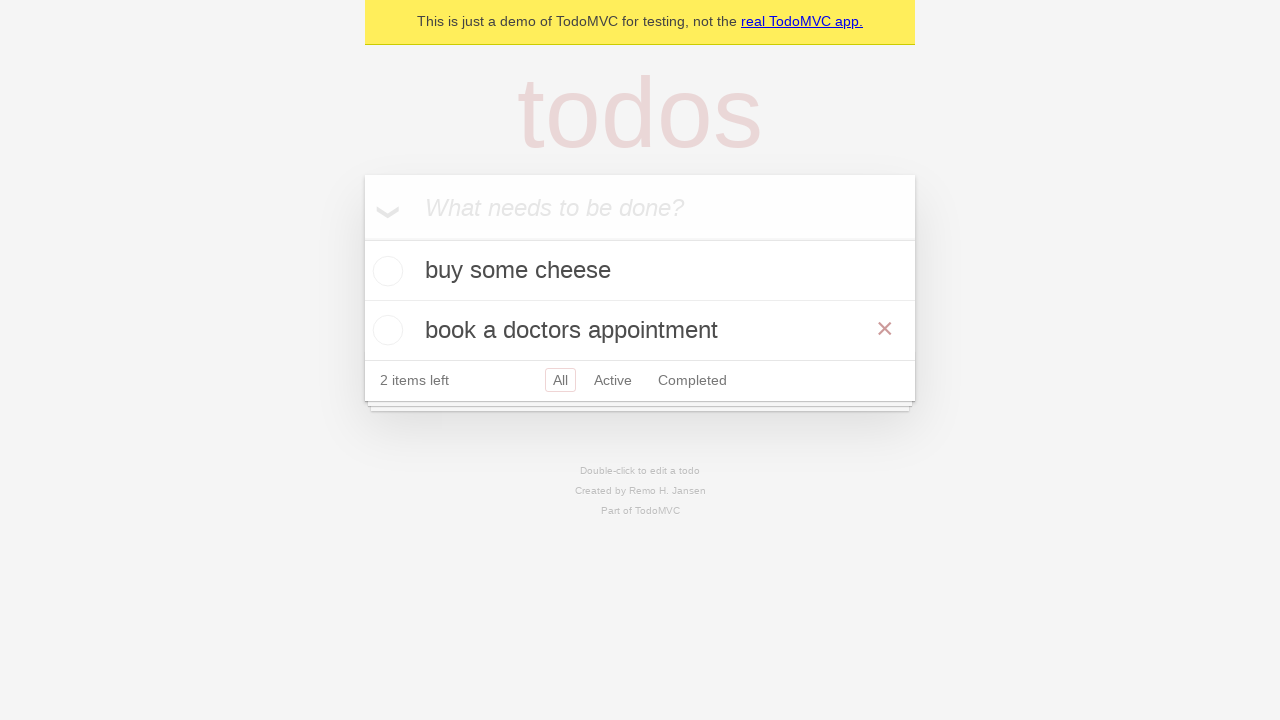

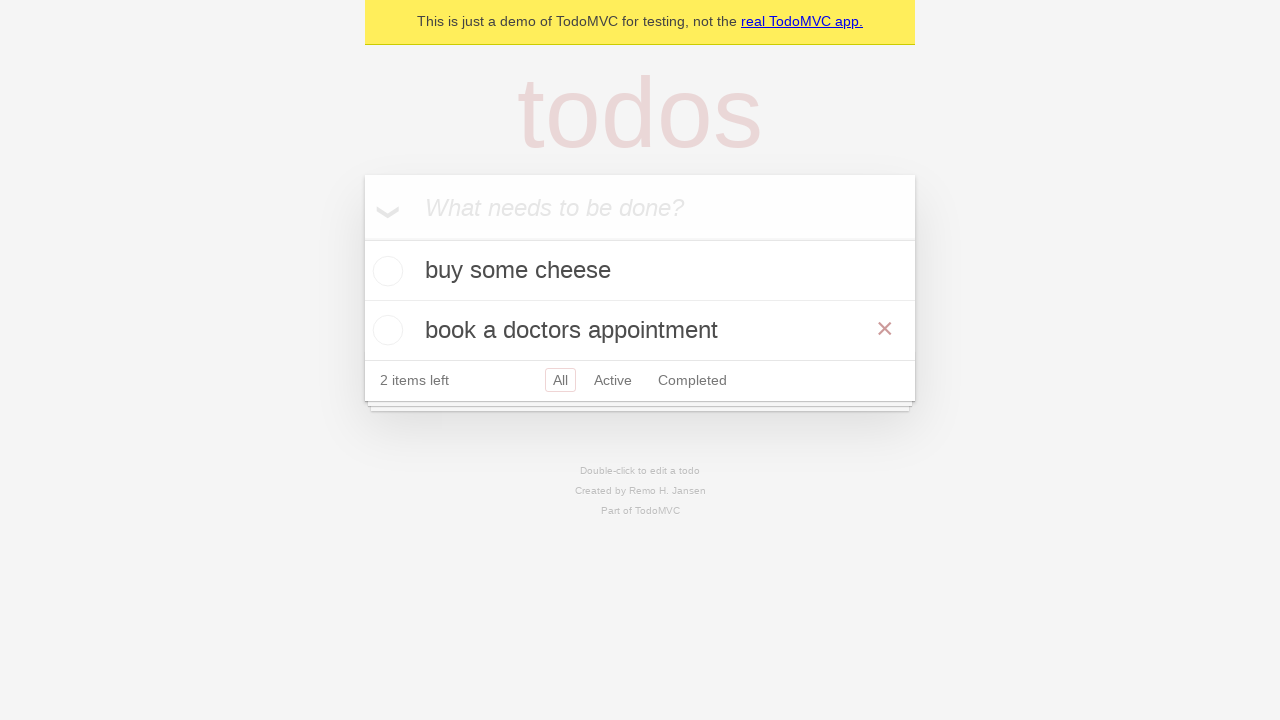